Navigates to Tu clothing homepage and verifies the page title

Starting URL: https://tuclothing.sainsburys.co.uk/

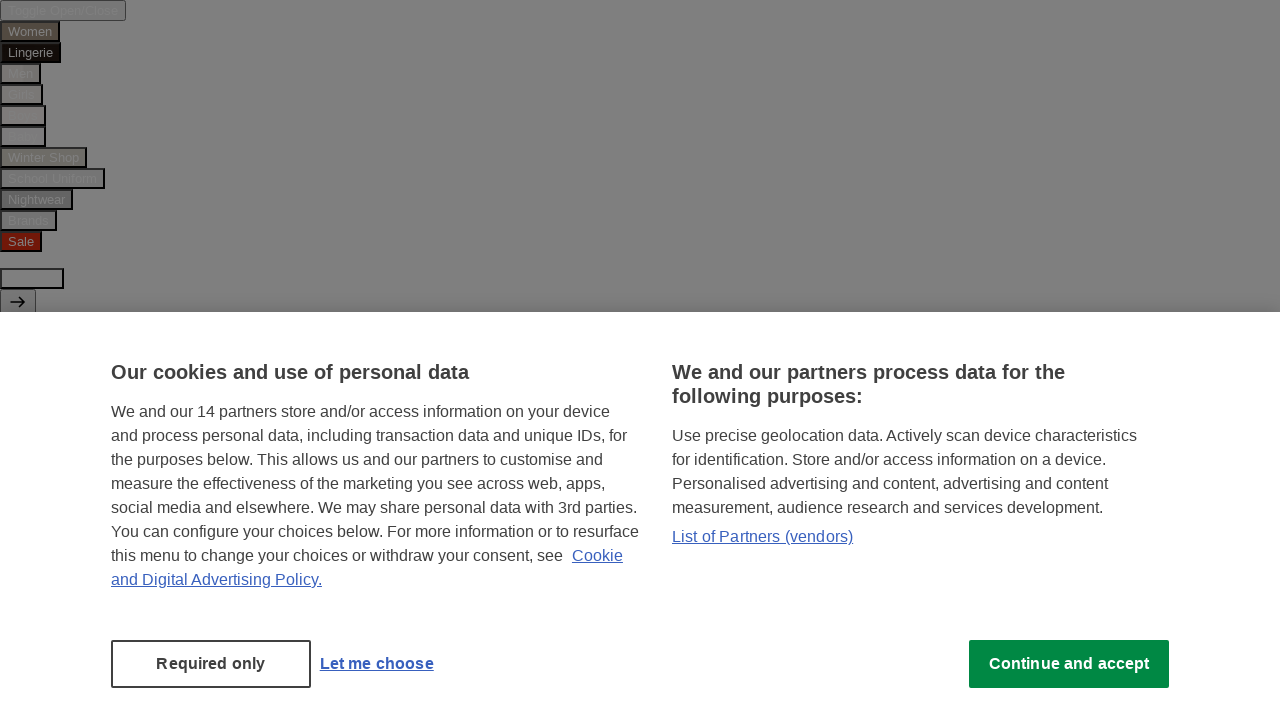

Navigated to Tu clothing homepage
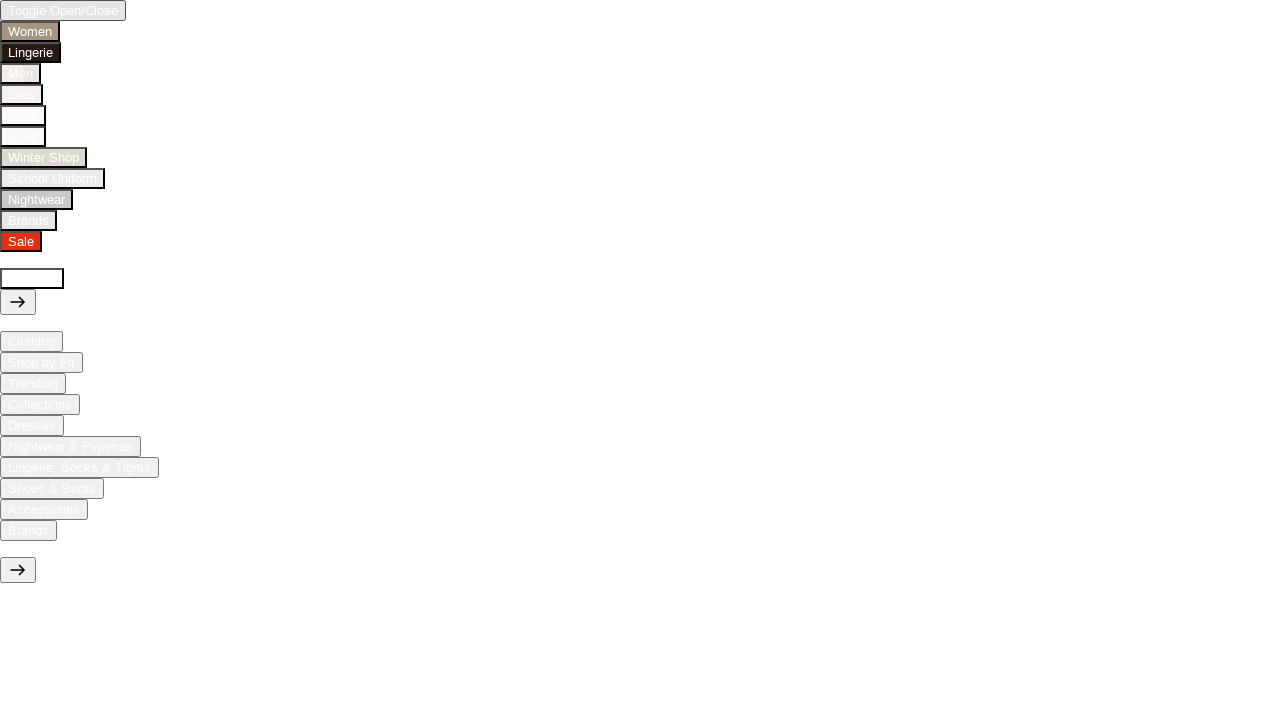

Verified homepage title matches expected value
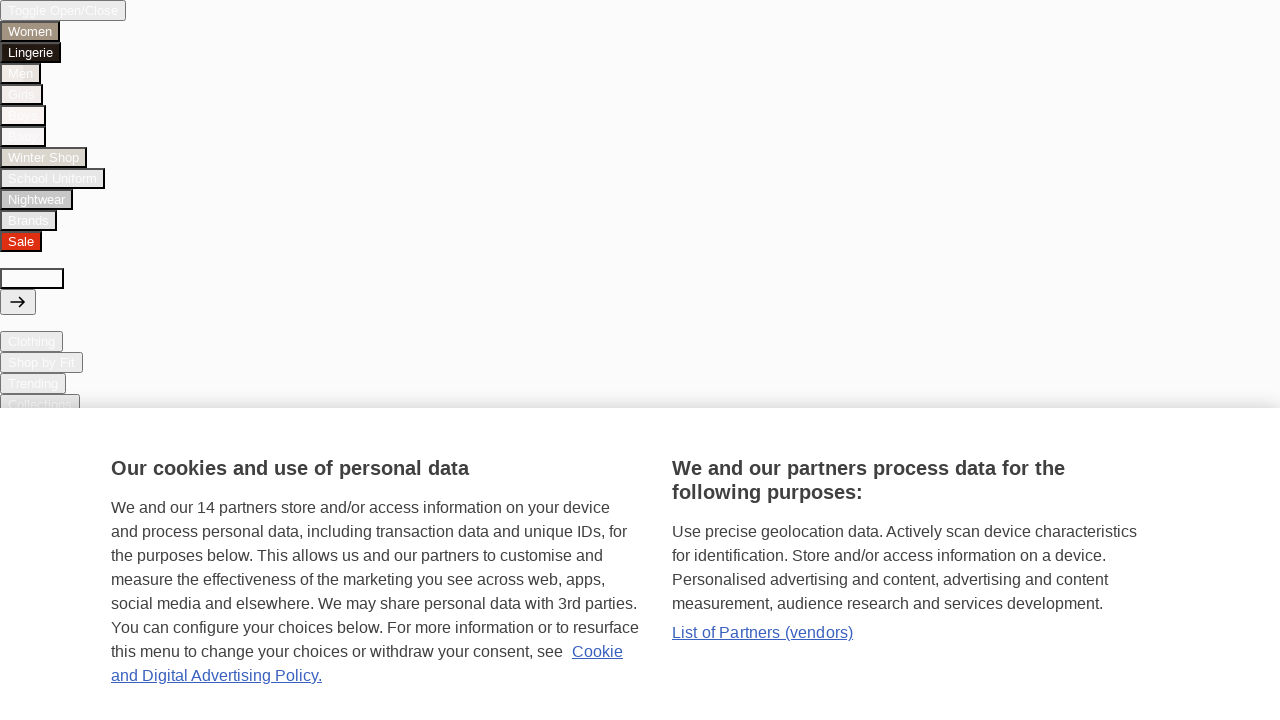

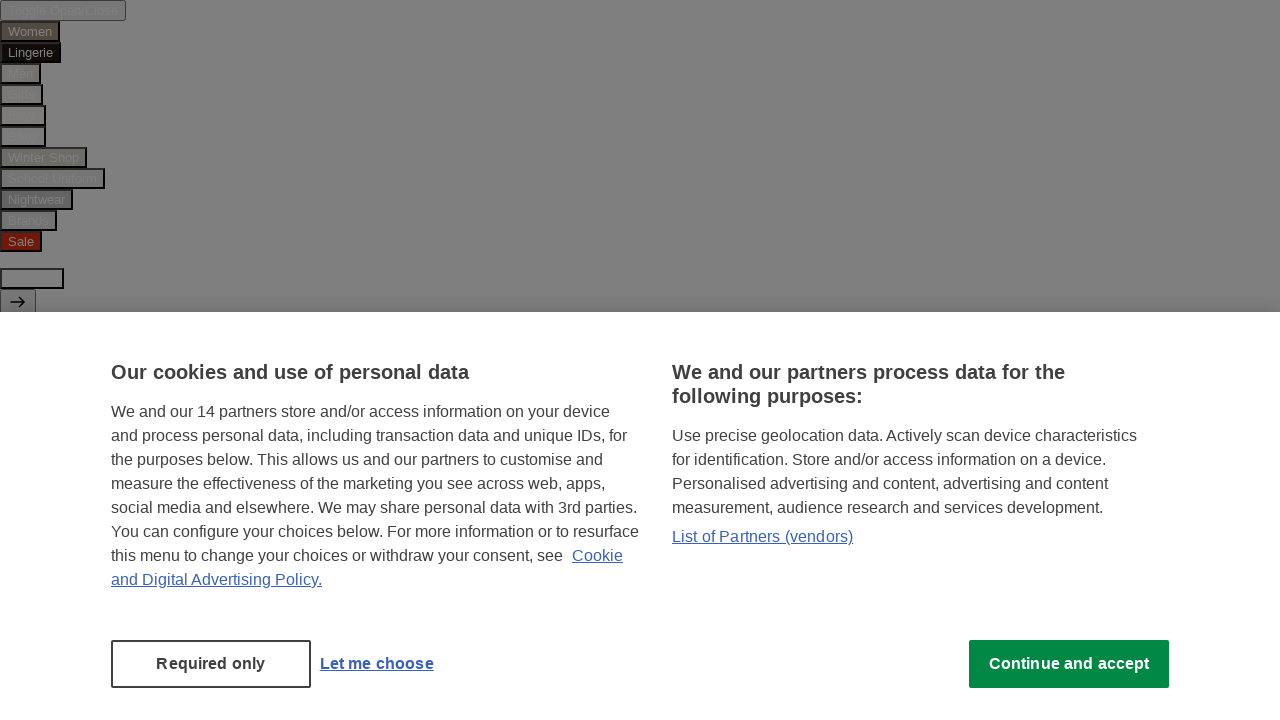